Tests the checkout/payment flow on demoblaze.com by navigating to the cart, clicking Place Order, filling in customer details (name, country, city, credit card), and completing the purchase

Starting URL: https://www.demoblaze.com/cart.html

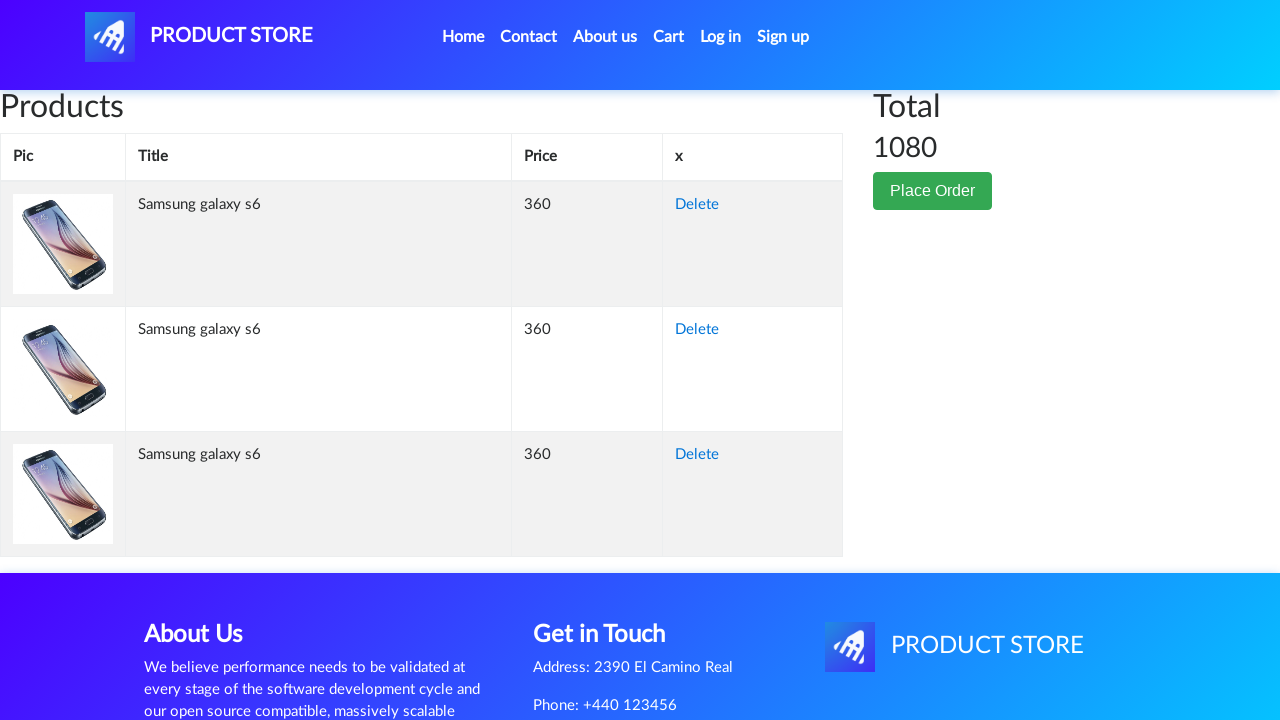

Cart page loaded with products visible
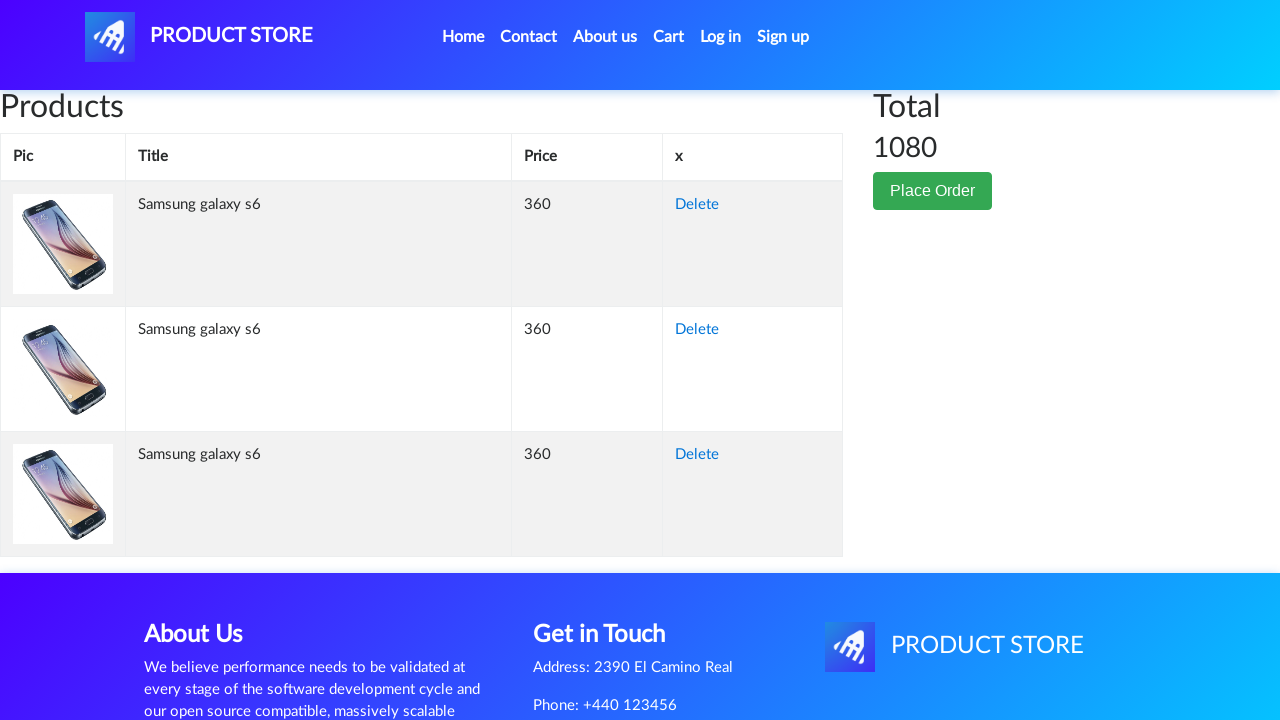

Clicked Place Order button at (933, 191) on button.btn-success
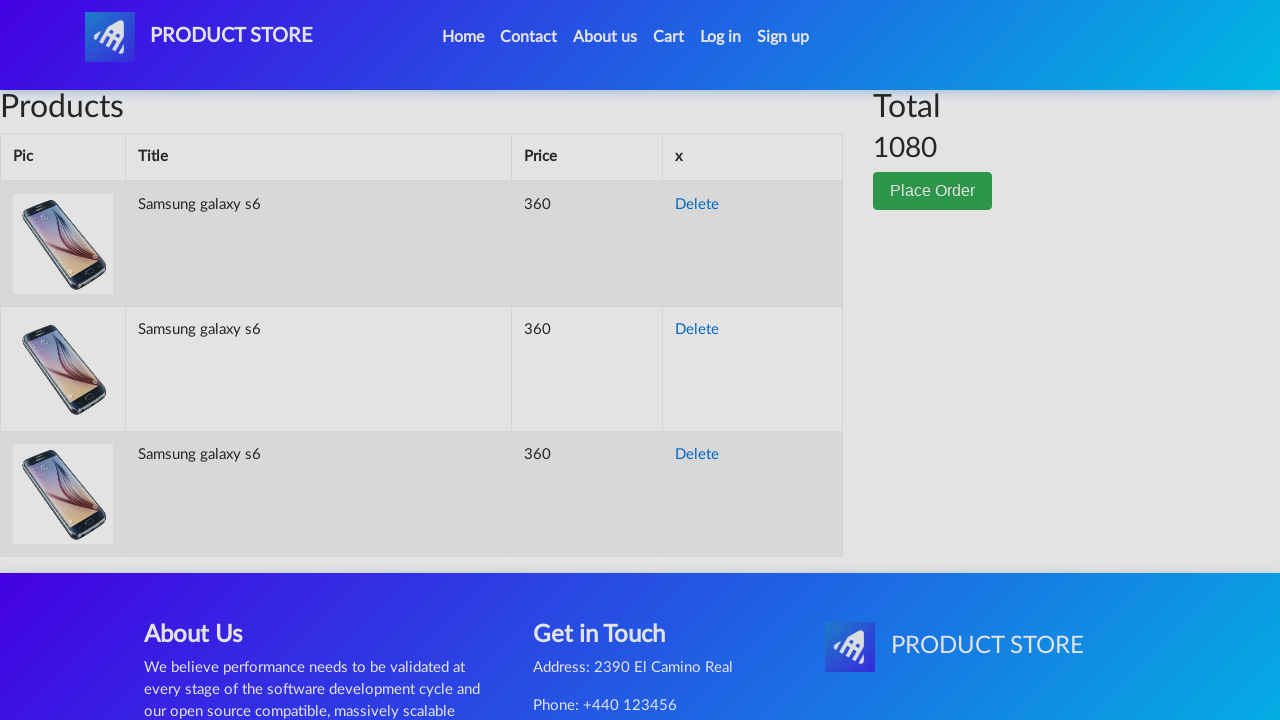

Order modal appeared
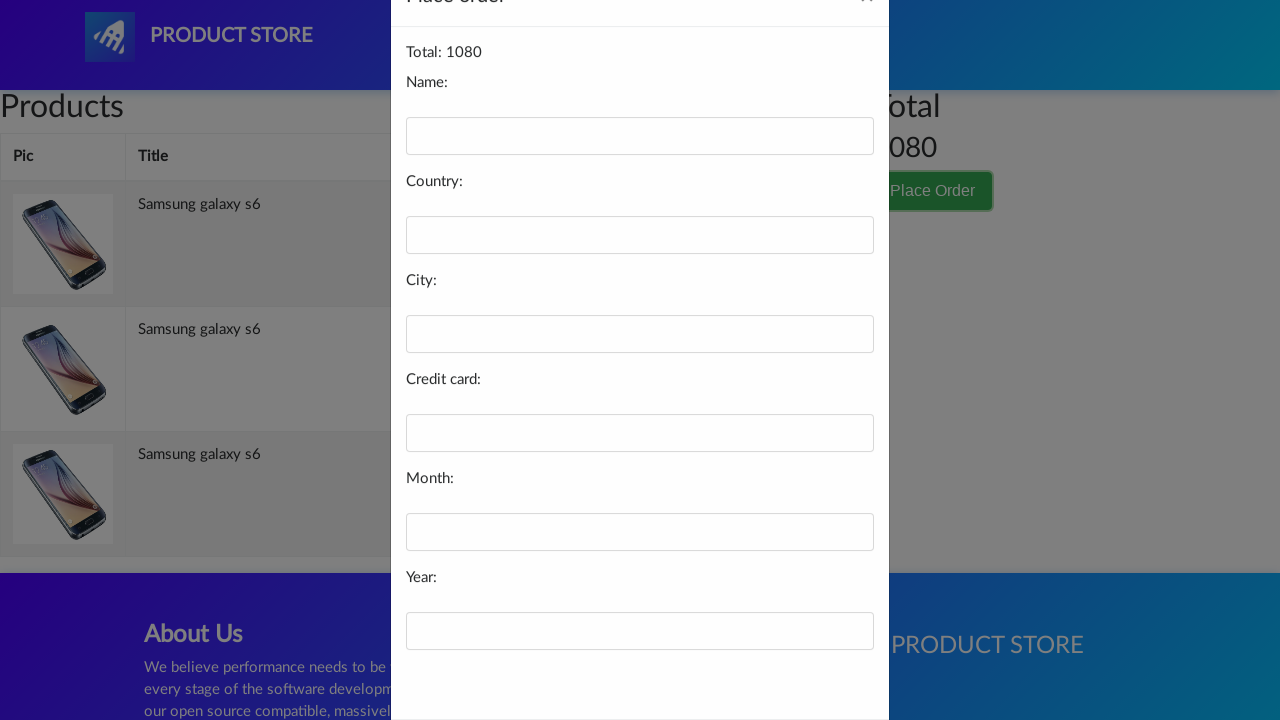

Filled in customer name 'Wijaya' on input#name
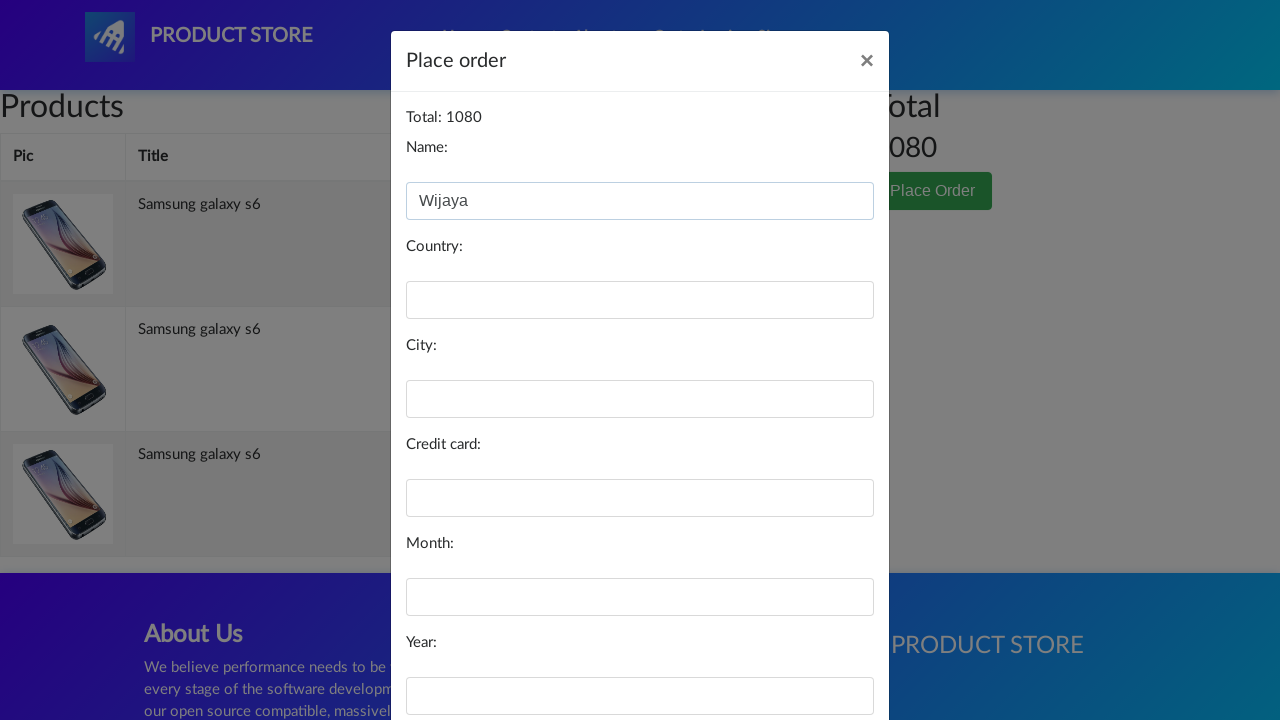

Filled in country 'Indonesia' on input#country
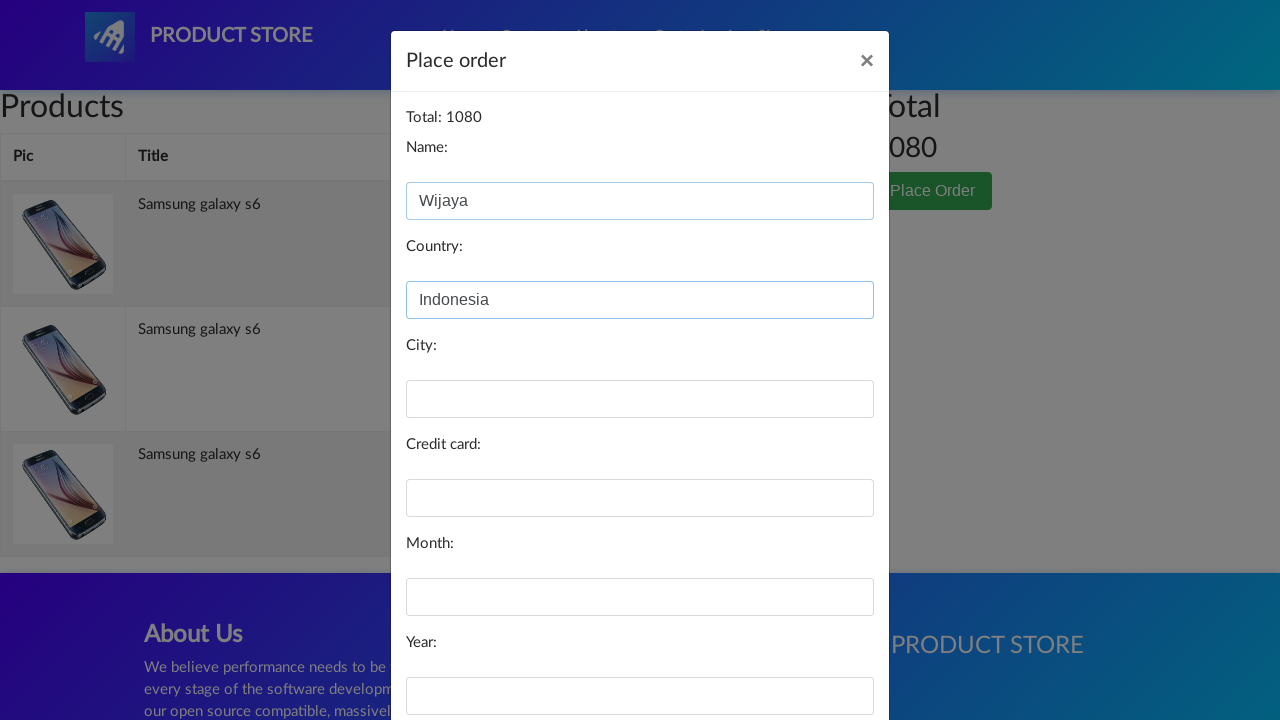

Filled in city 'Jogja' on input#city
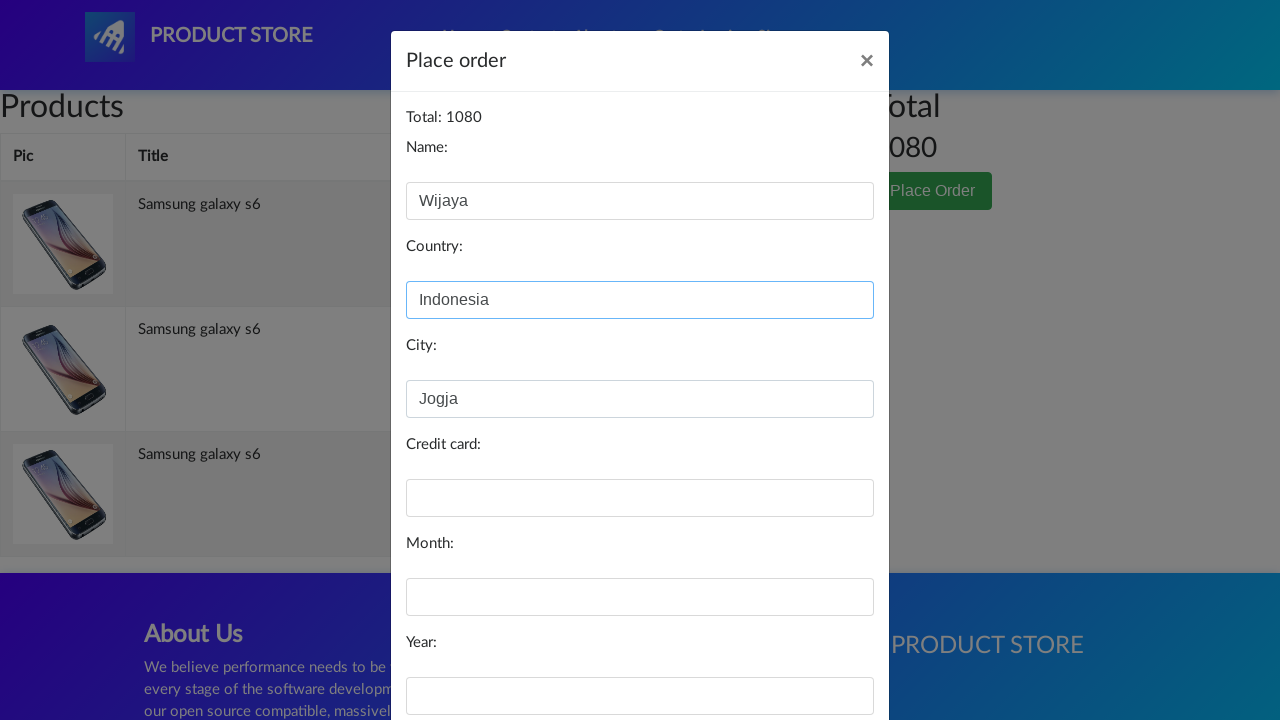

Filled in credit card number '54651010' on input#card
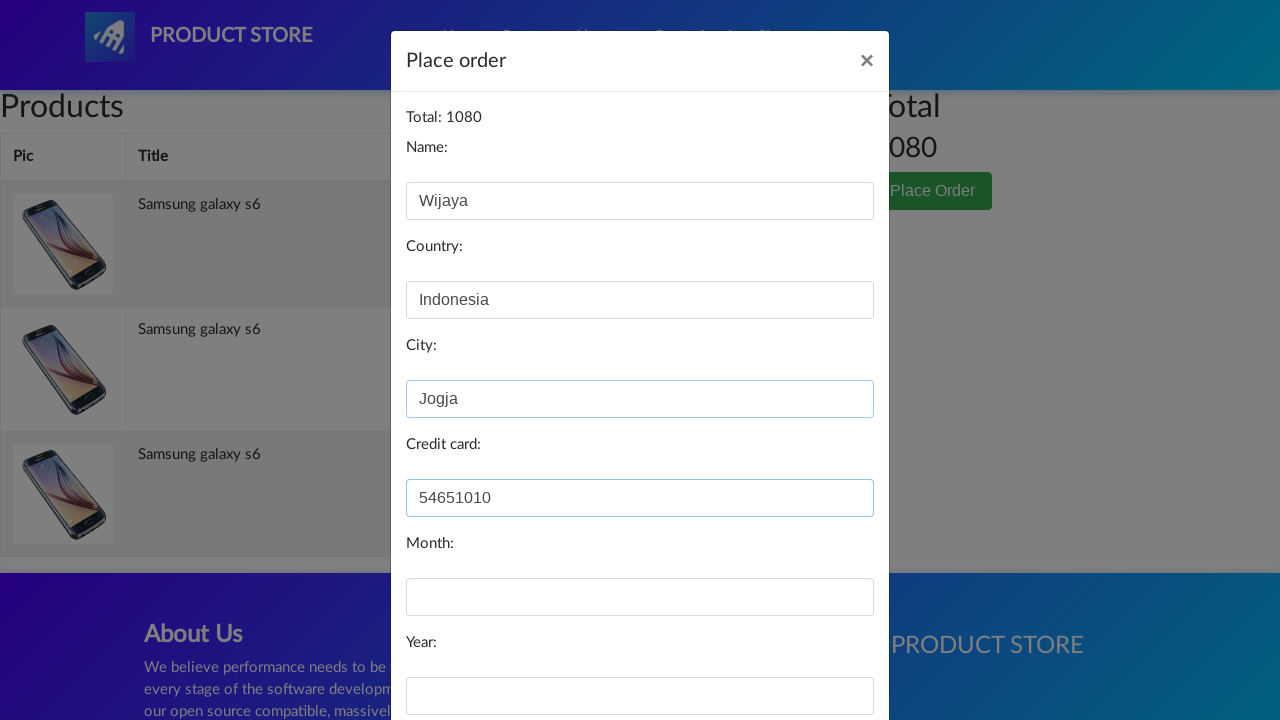

Clicked Purchase button to complete payment at (823, 655) on button:has-text('Purchase')
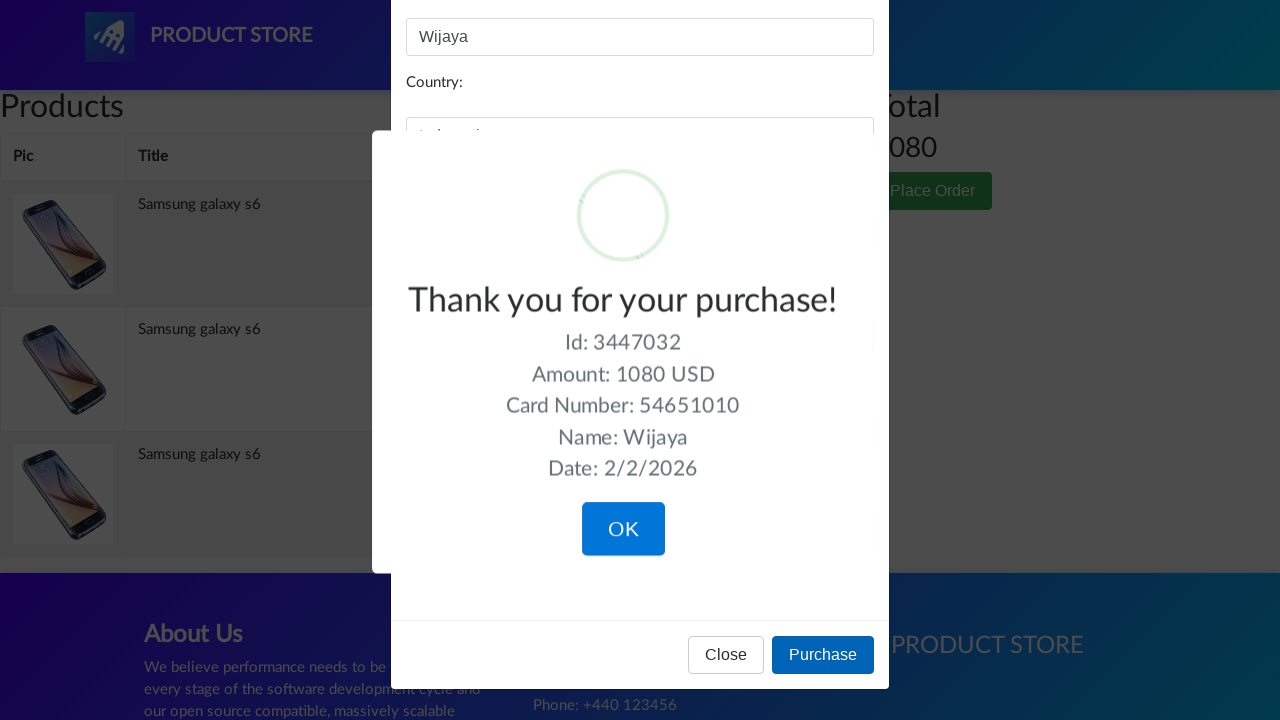

Purchase confirmation message displayed
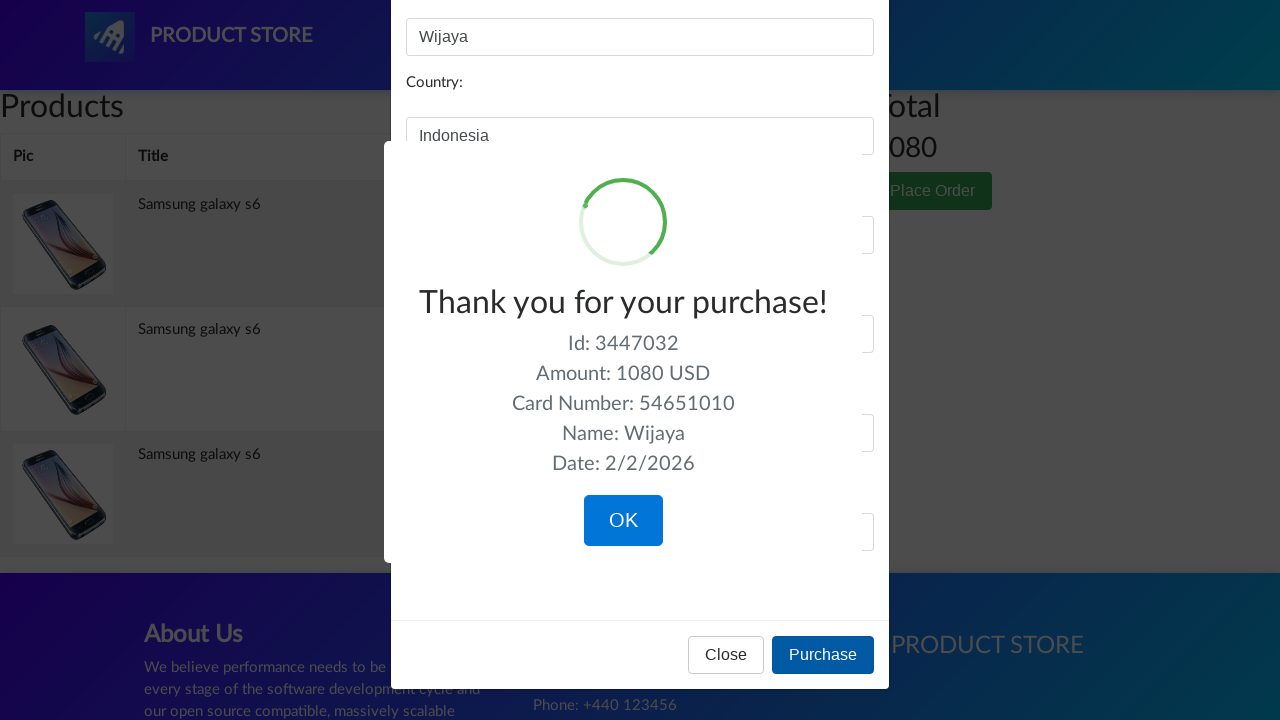

Clicked OK to confirm and close confirmation dialog at (623, 521) on button.confirm.btn-primary
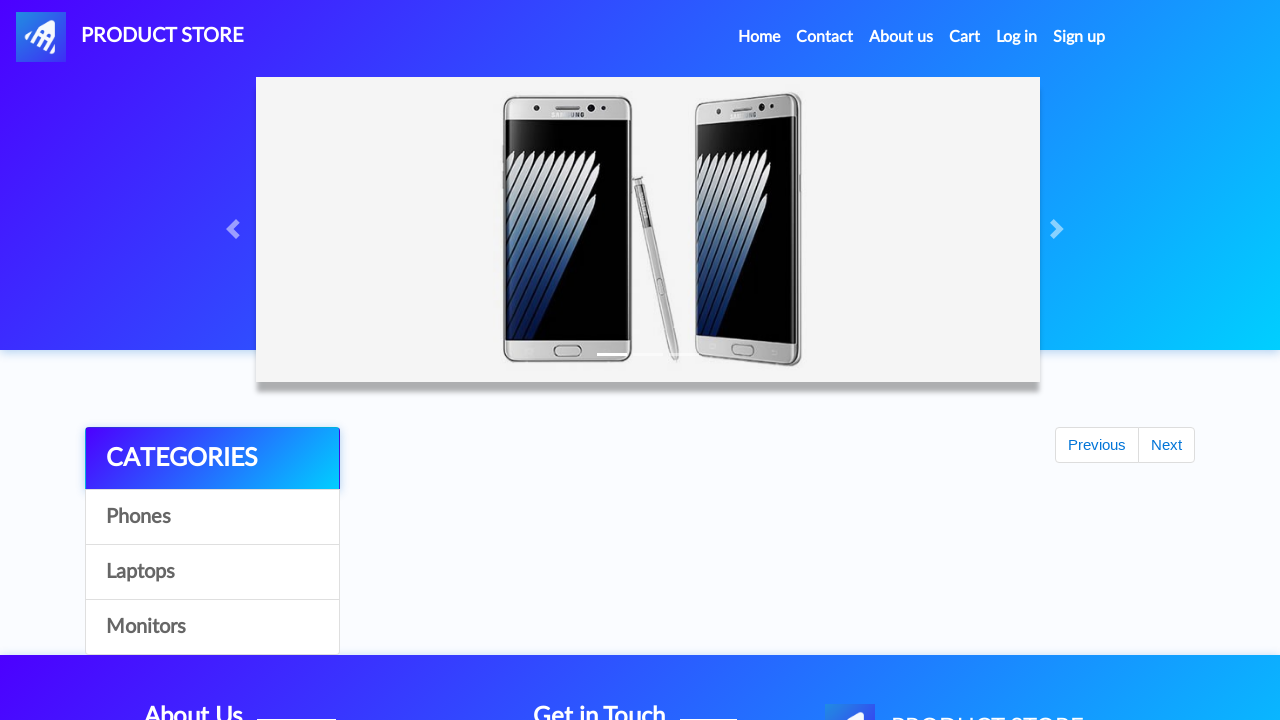

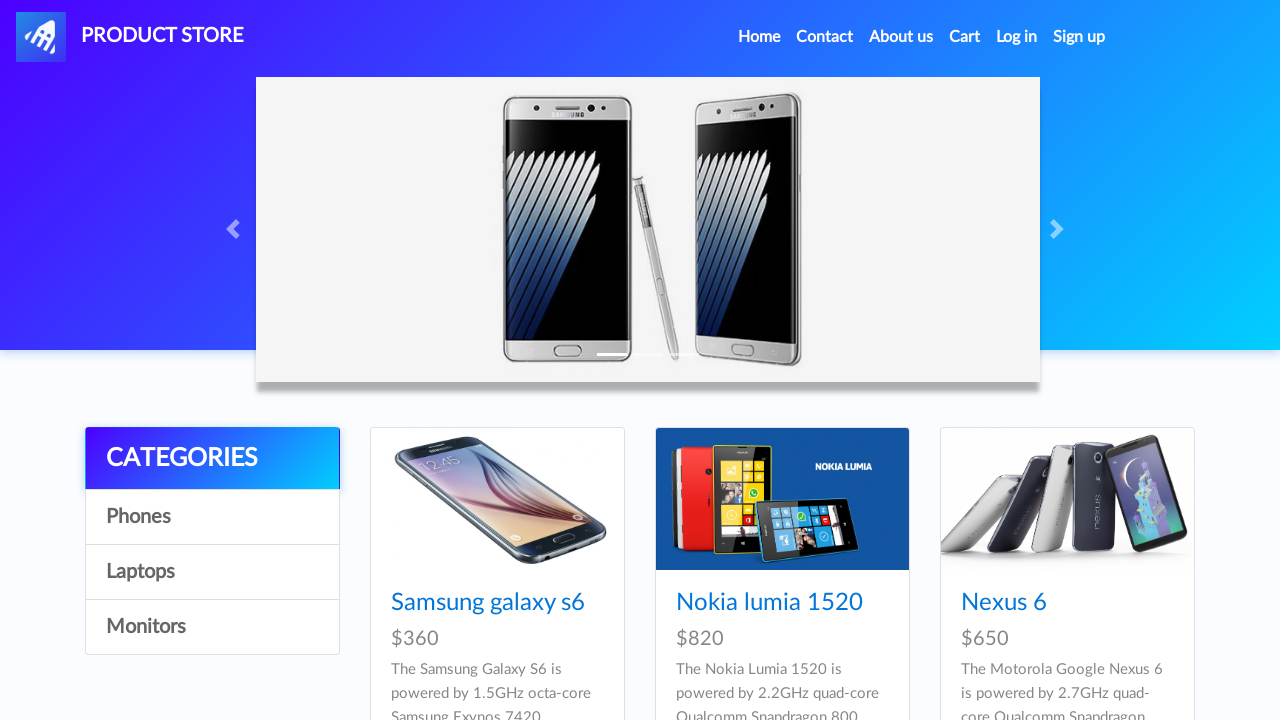